Tests radio button functionality by clicking the "Impressive" radio button and verifying it is selected

Starting URL: https://www.tutorialspoint.com/selenium/practice/radio-button.php

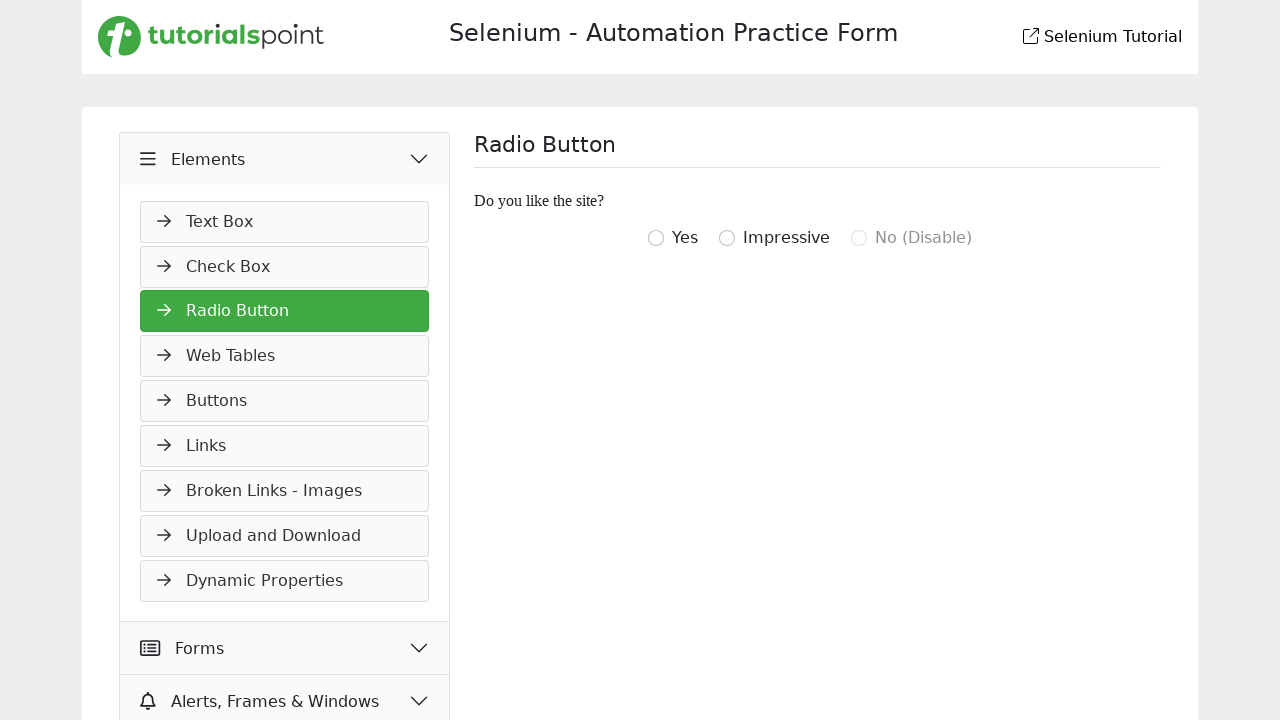

Navigated to radio button practice page
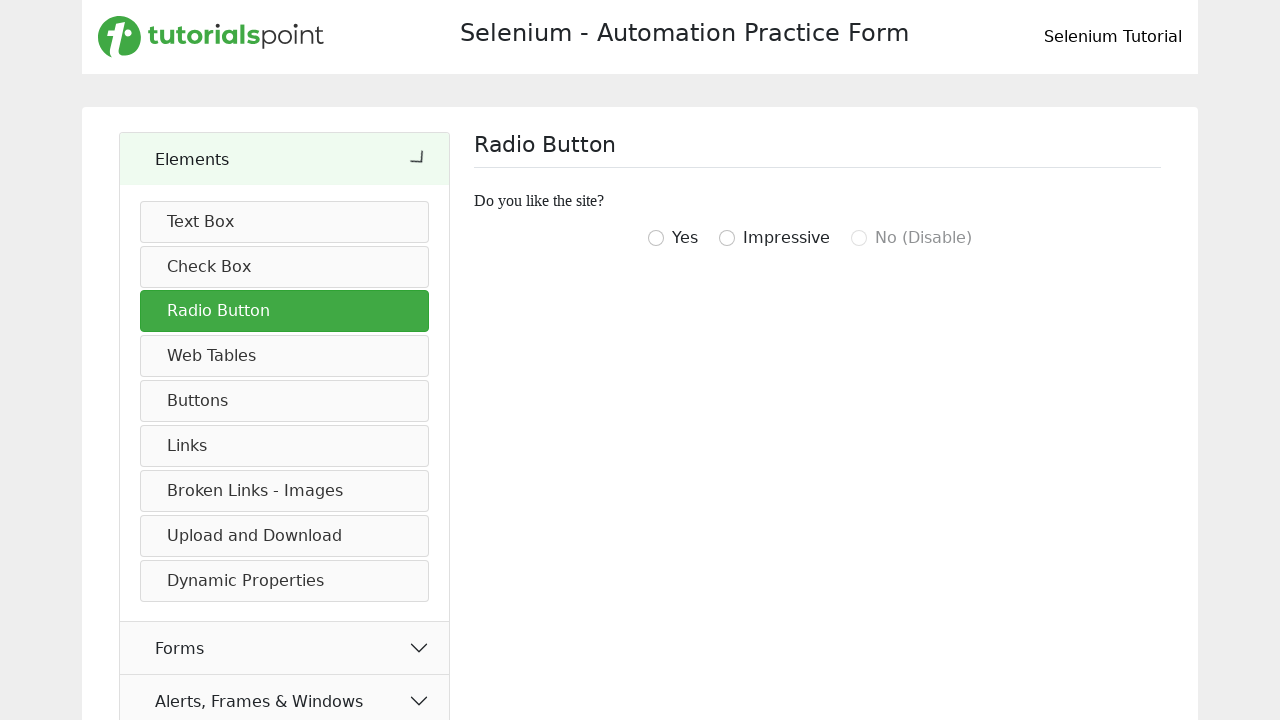

Clicked the 'Impressive' radio button at (727, 238) on input[value='igotthree']
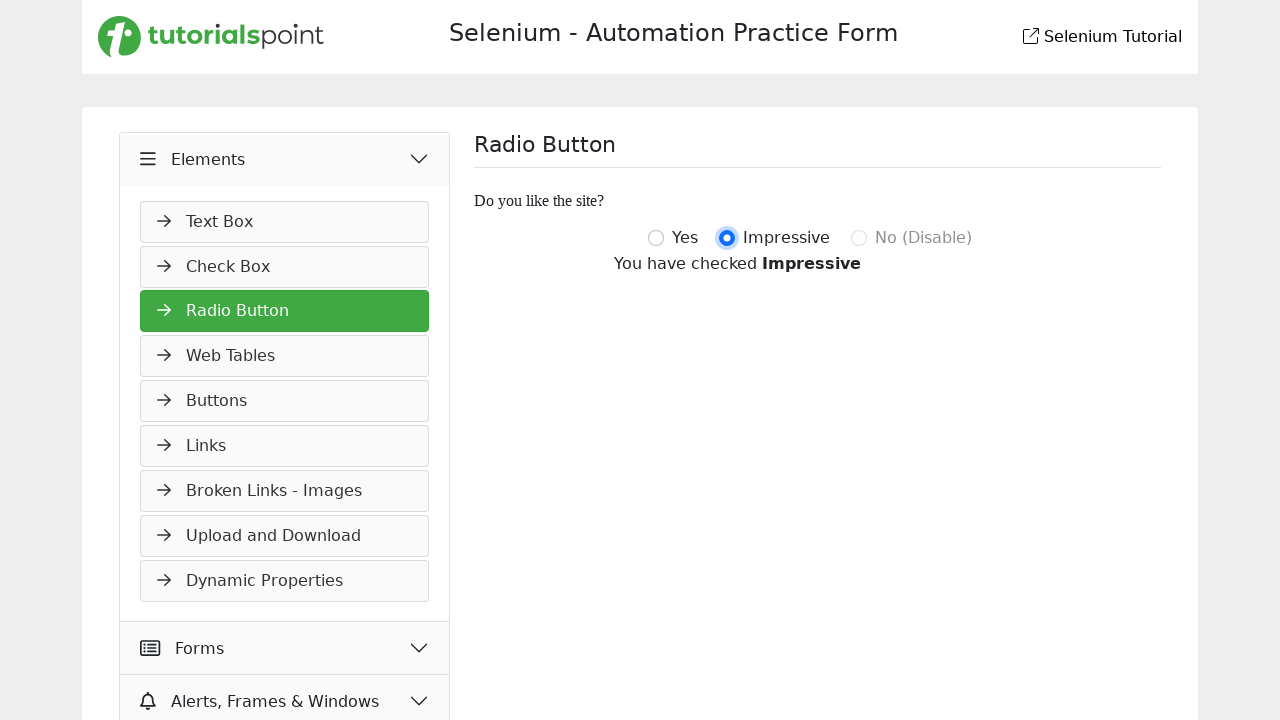

Verified that 'Impressive' radio button is selected
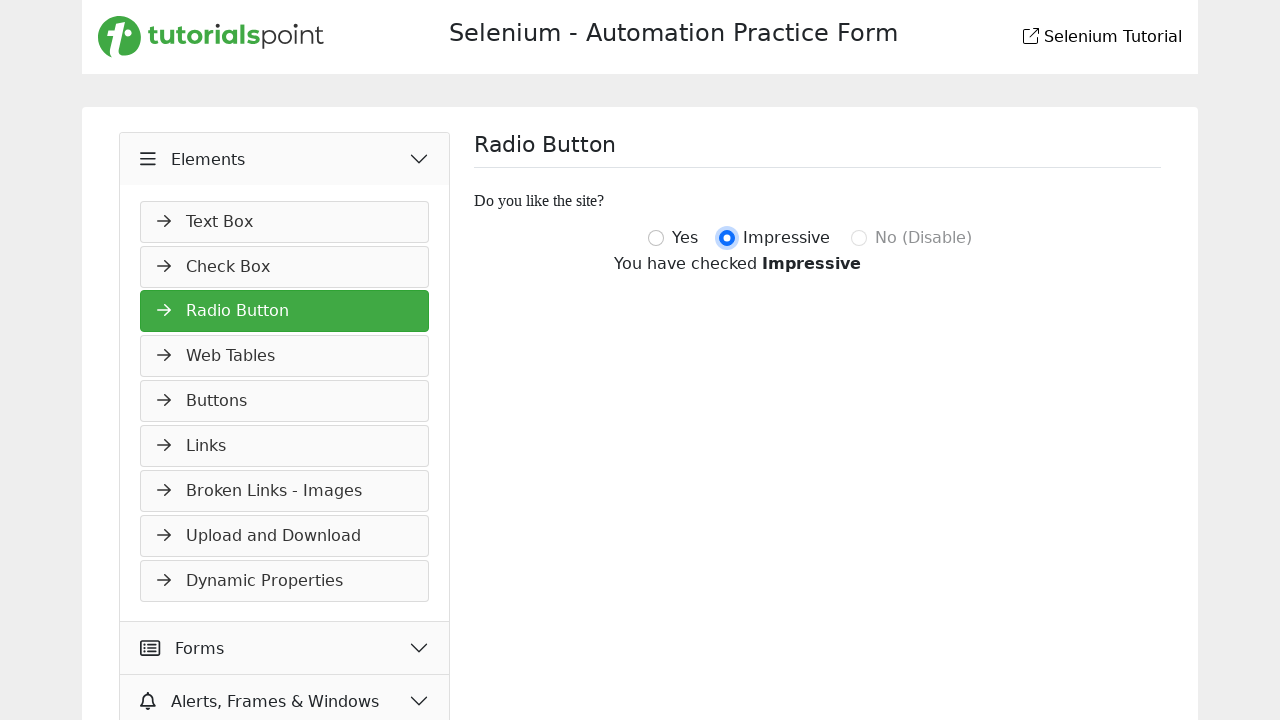

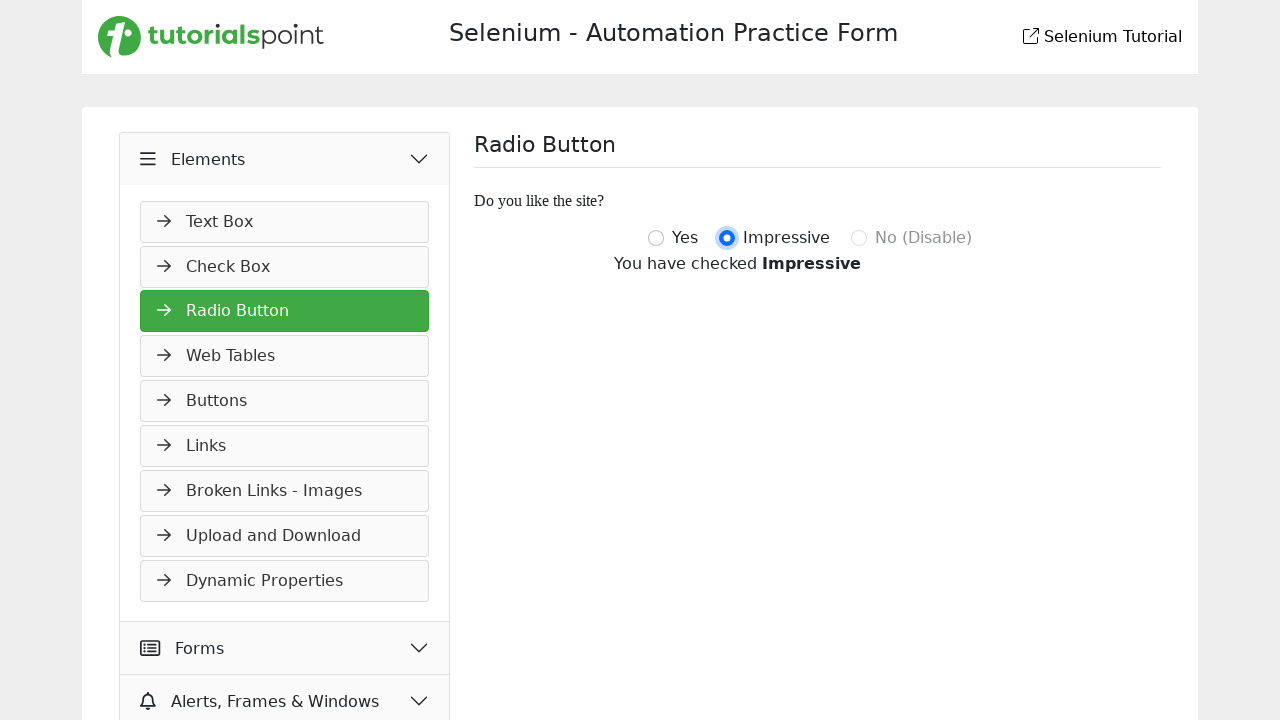